Clicks on the first product in the listing and verifies product details are displayed

Starting URL: https://www.demoblaze.com/

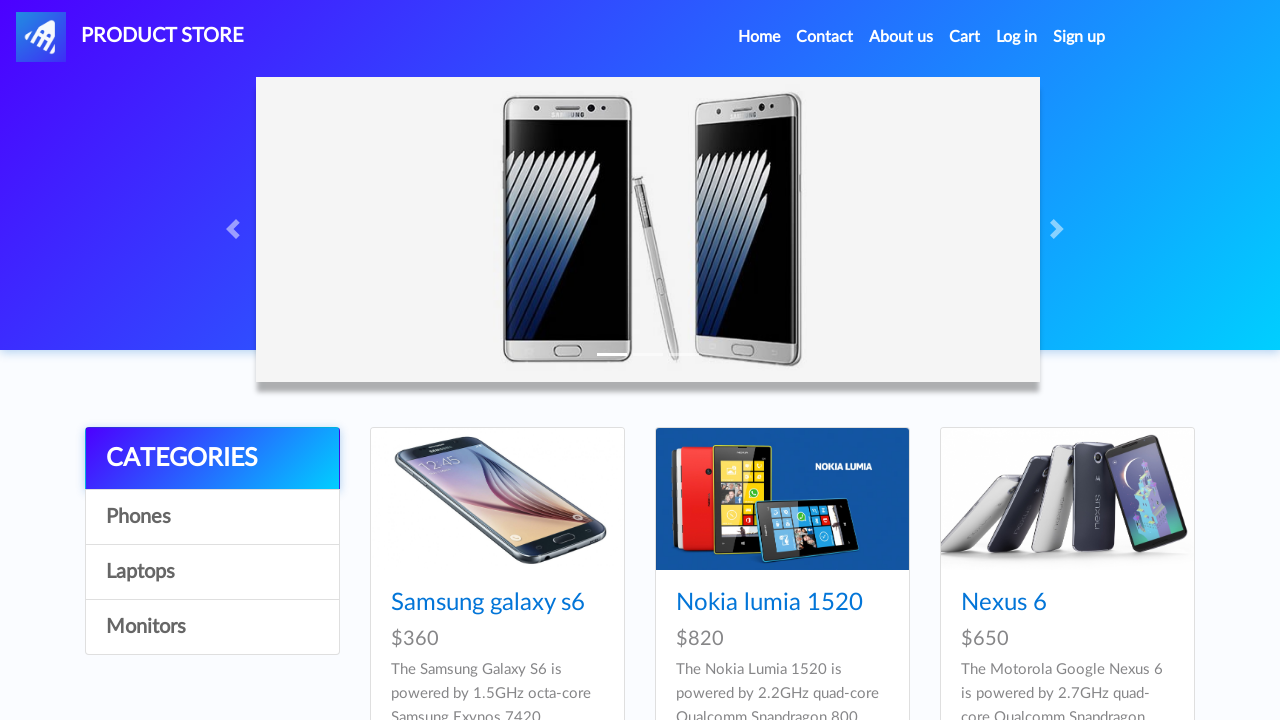

Clicked on the first product in the listing at (488, 603) on .card-title a
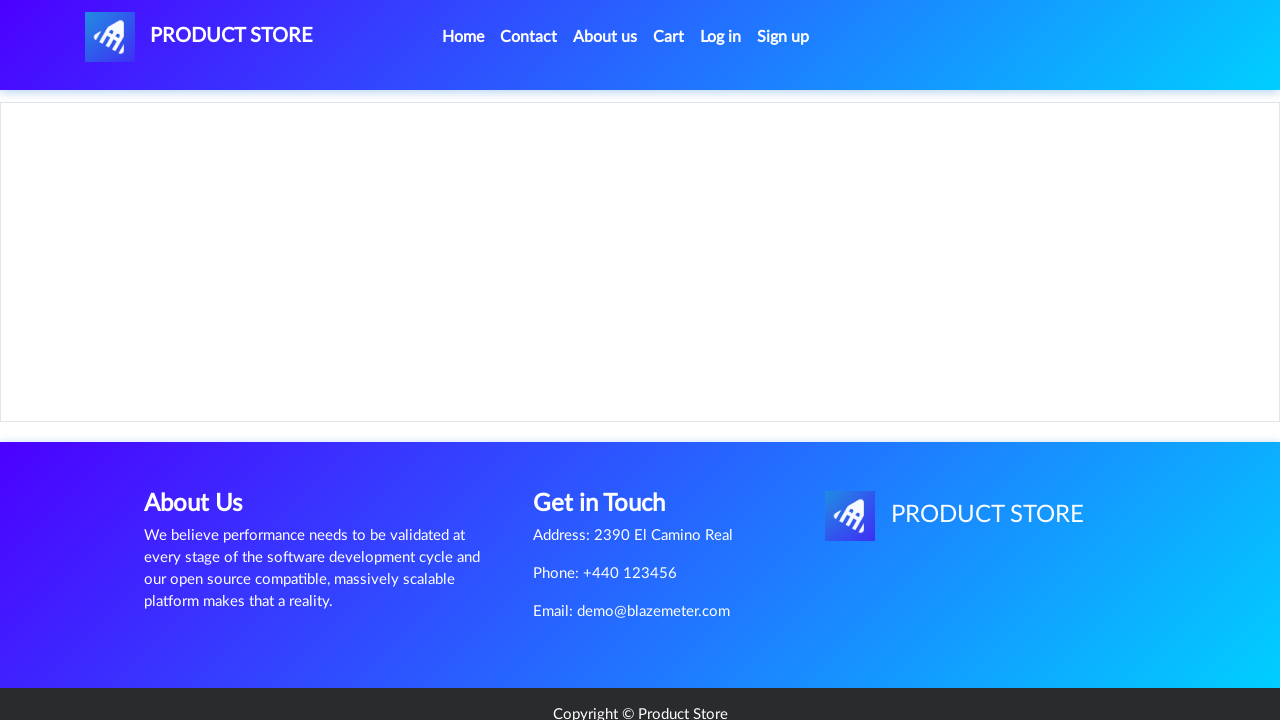

Product details page loaded with product name element
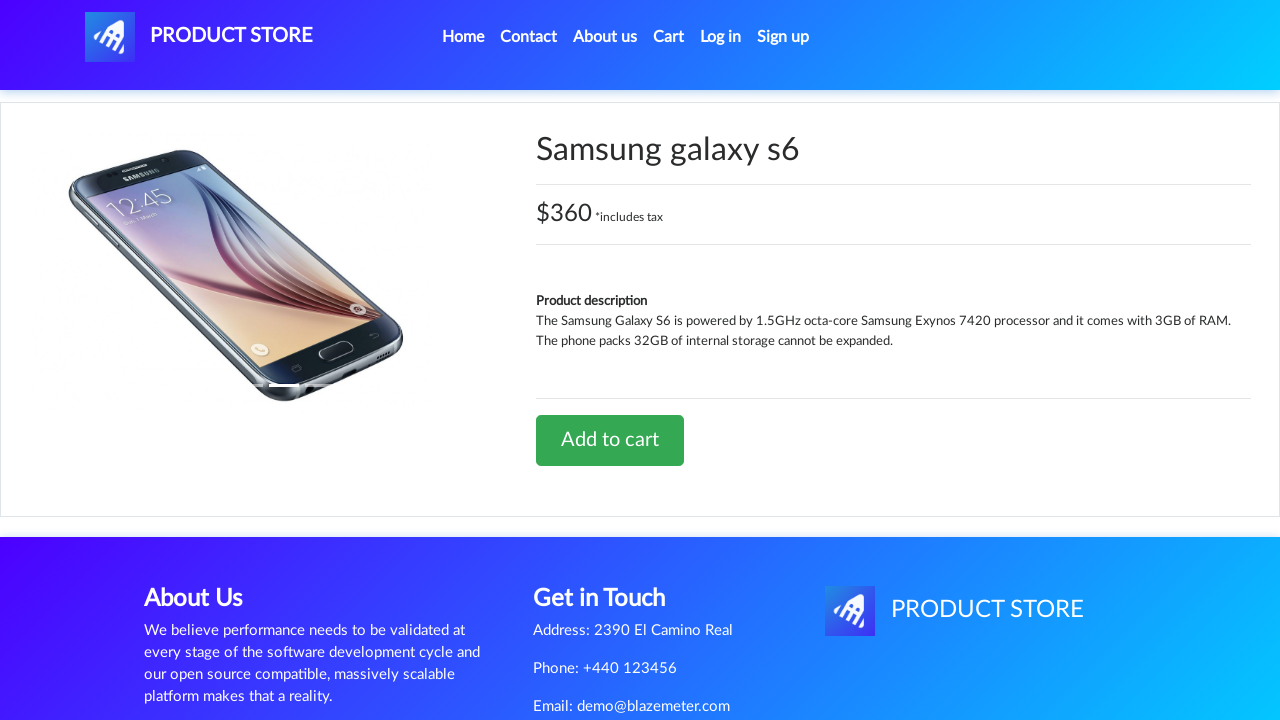

Verified product name is visible on product details page
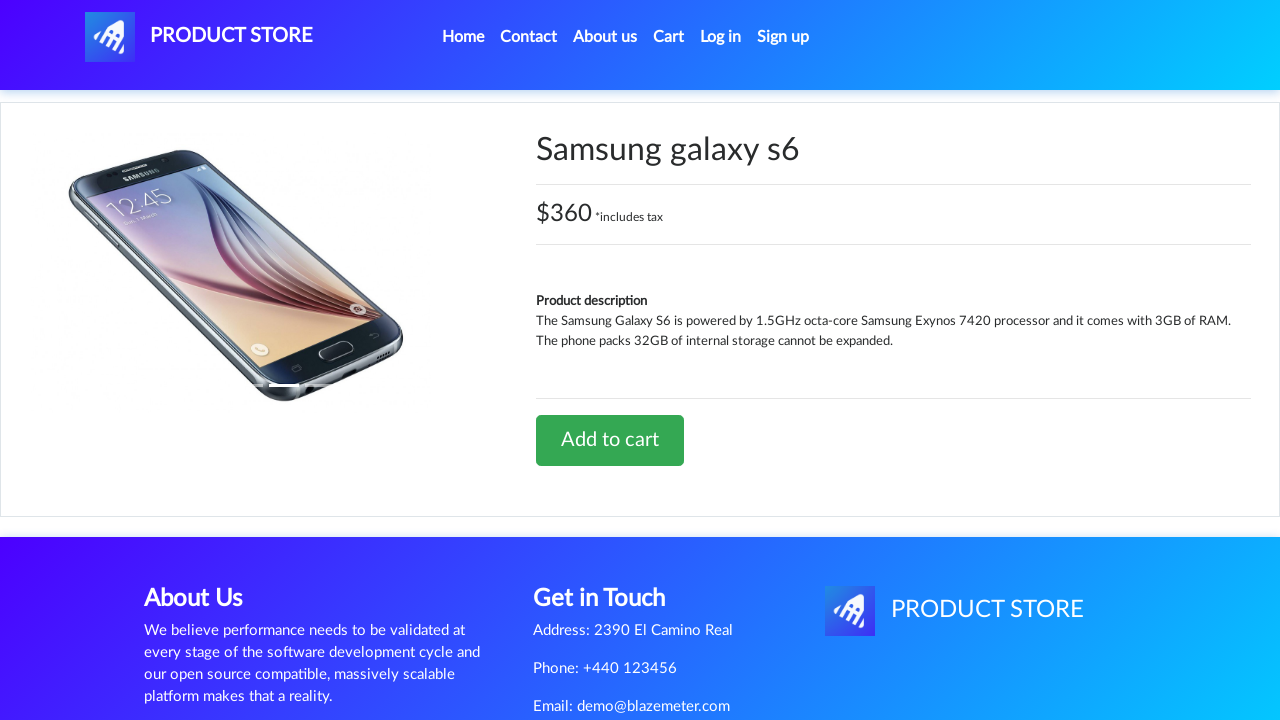

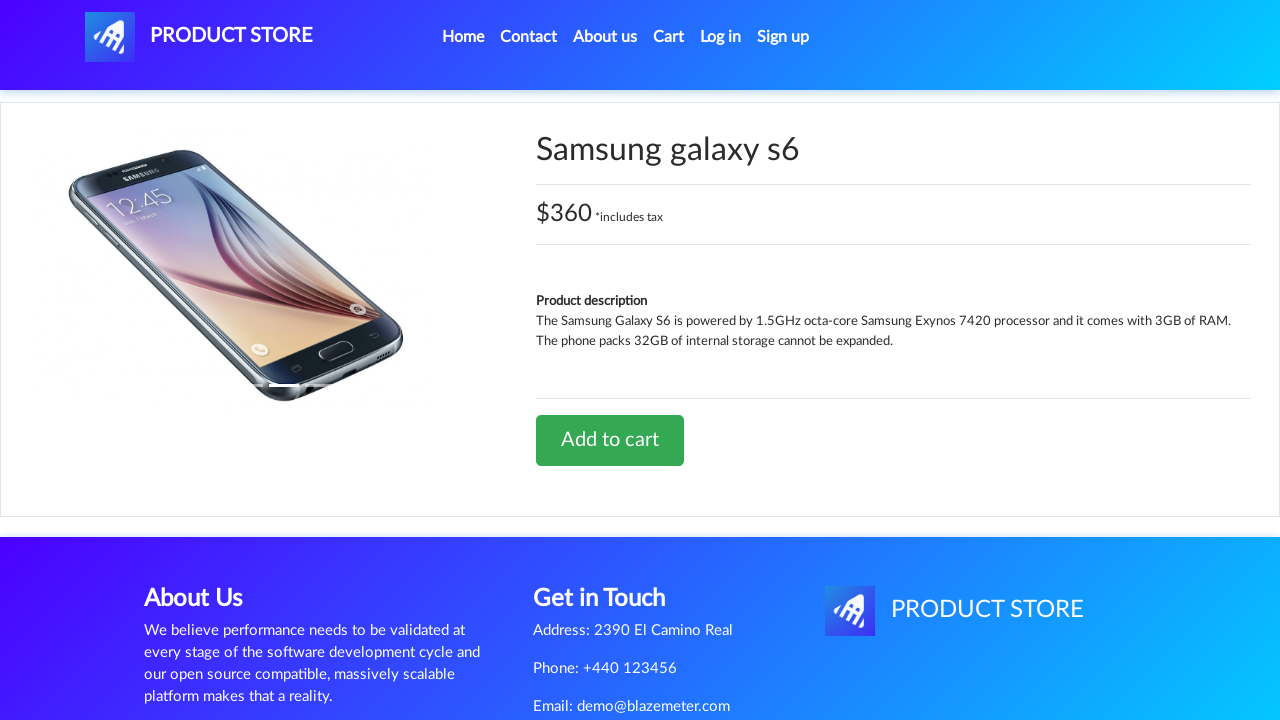